Navigates to Tech With Tim website and searches for specific text in the page source

Starting URL: https://techwithtim.net

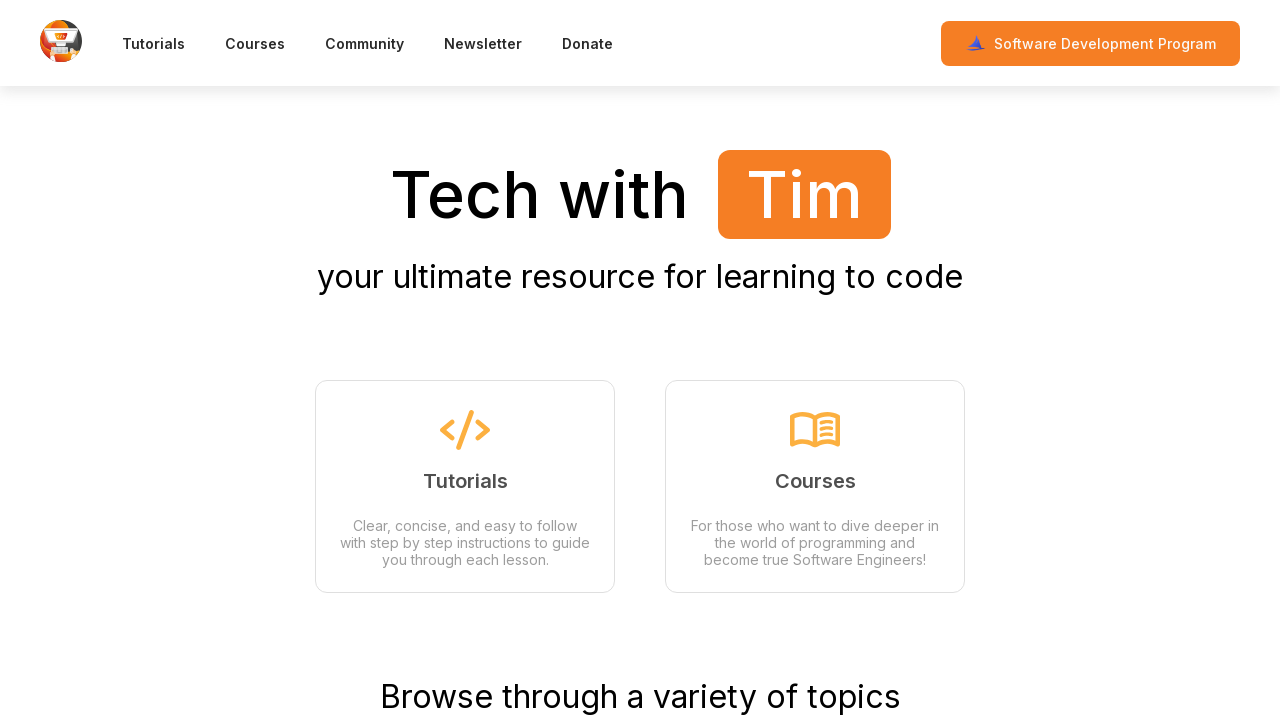

Retrieved page title
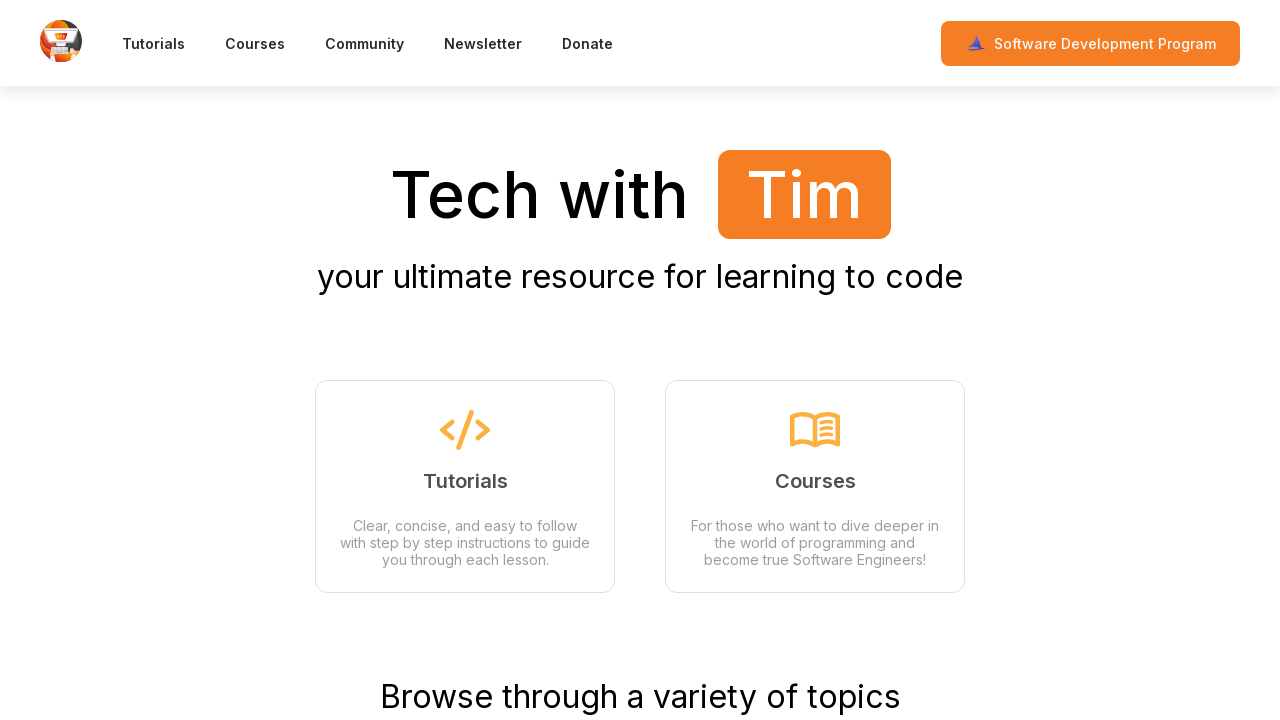

Retrieved current URL
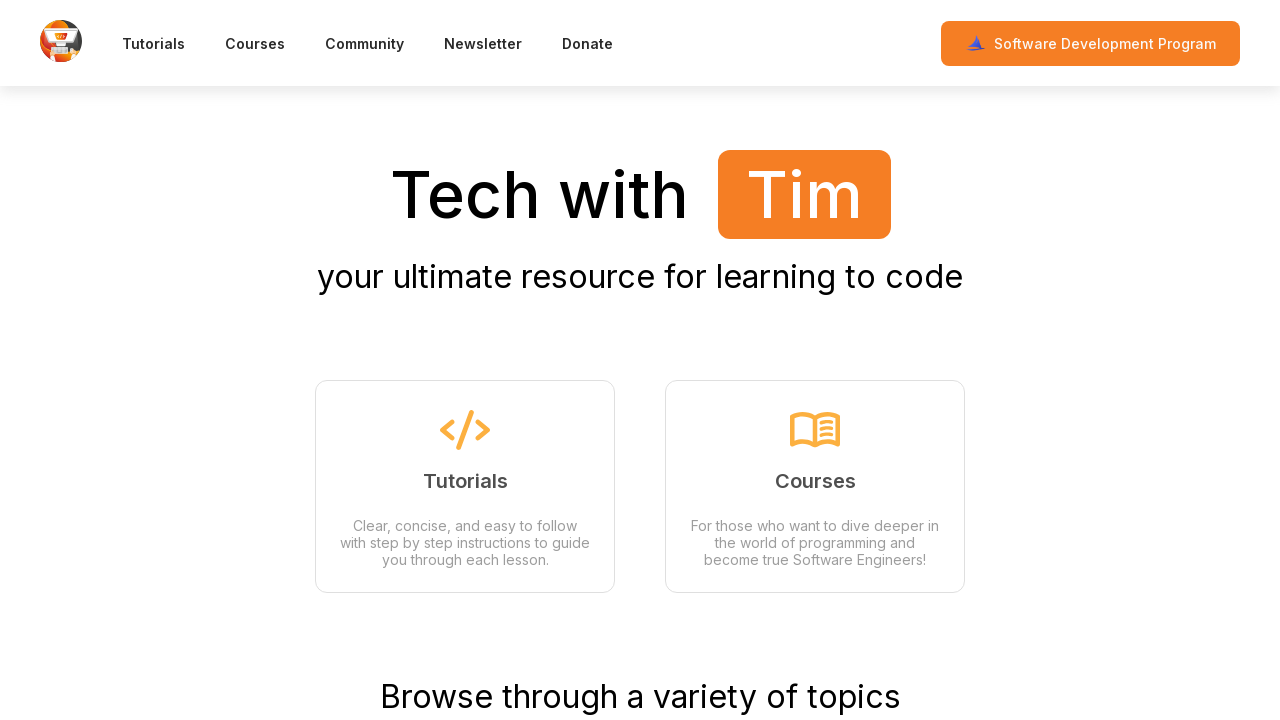

Retrieved page content
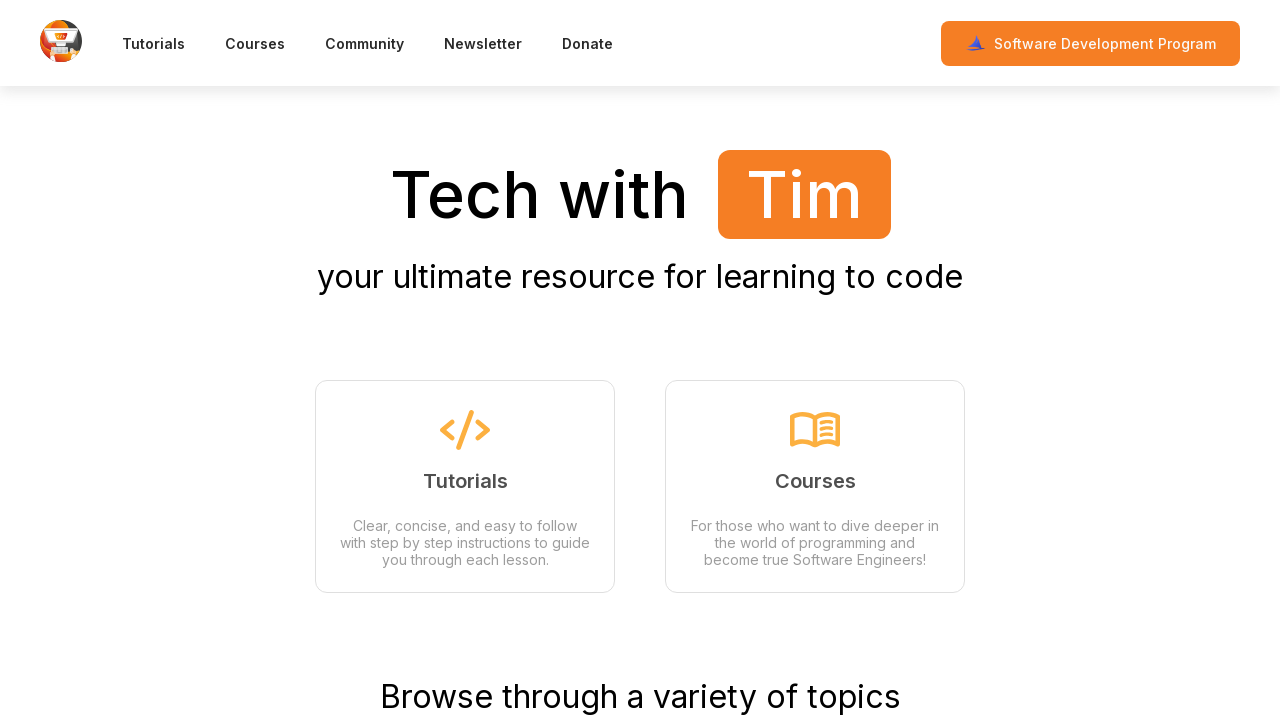

Searched for 'Tutorials' in page source: found = True
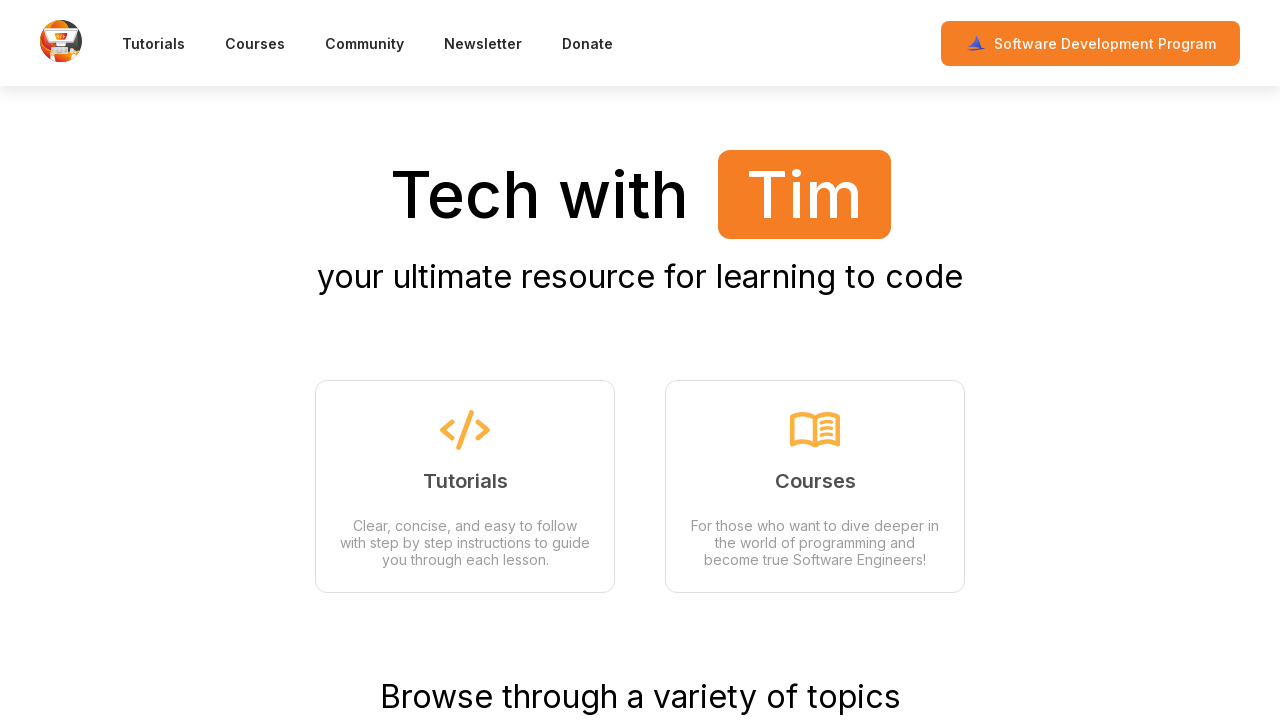

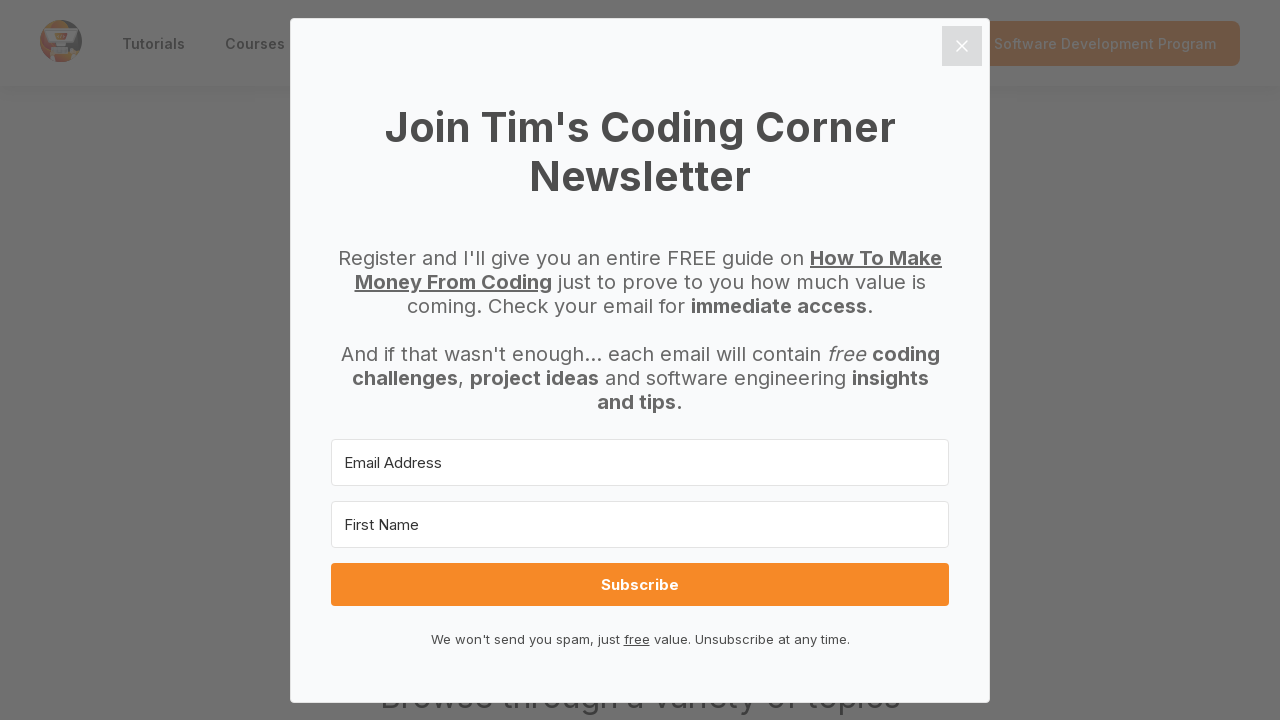